Tests Shadow DOM interactions by accessing elements within shadow roots, including nested shadow DOMs, and verifying text content and checkbox state

Starting URL: https://automationfc.github.io/shadow-dom/

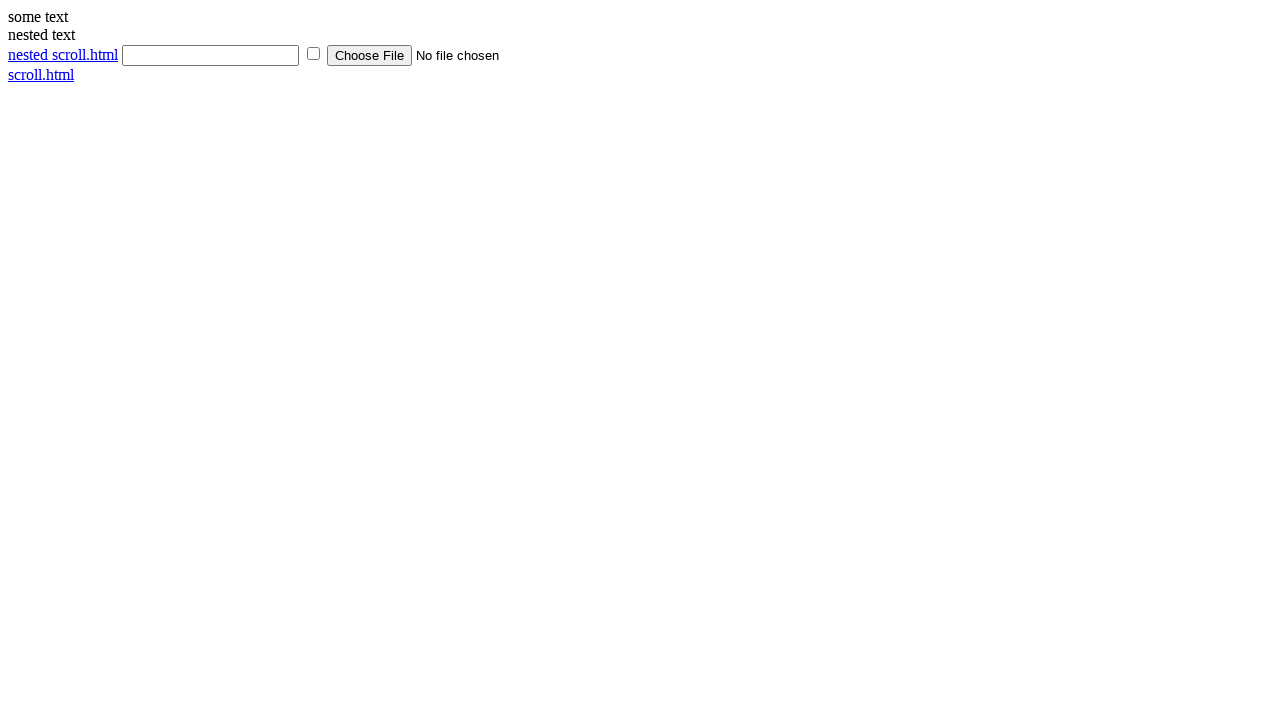

Navigated to Shadow DOM test page
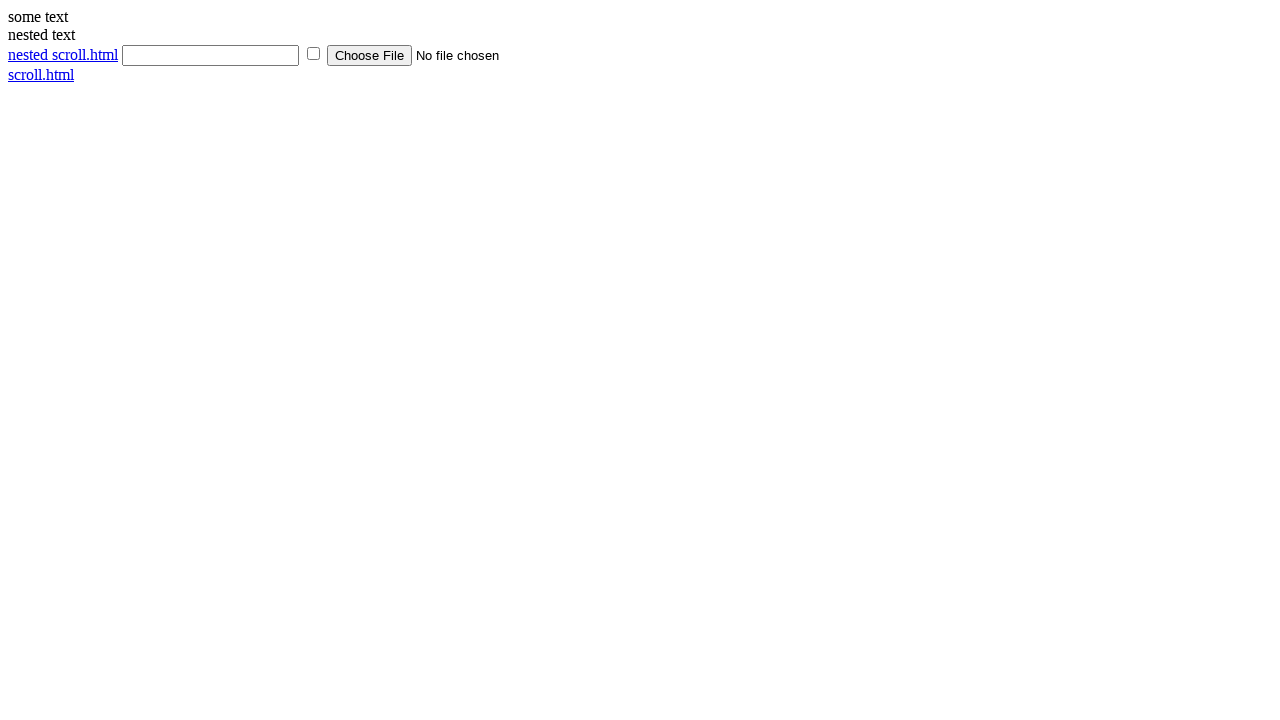

Located shadow host element
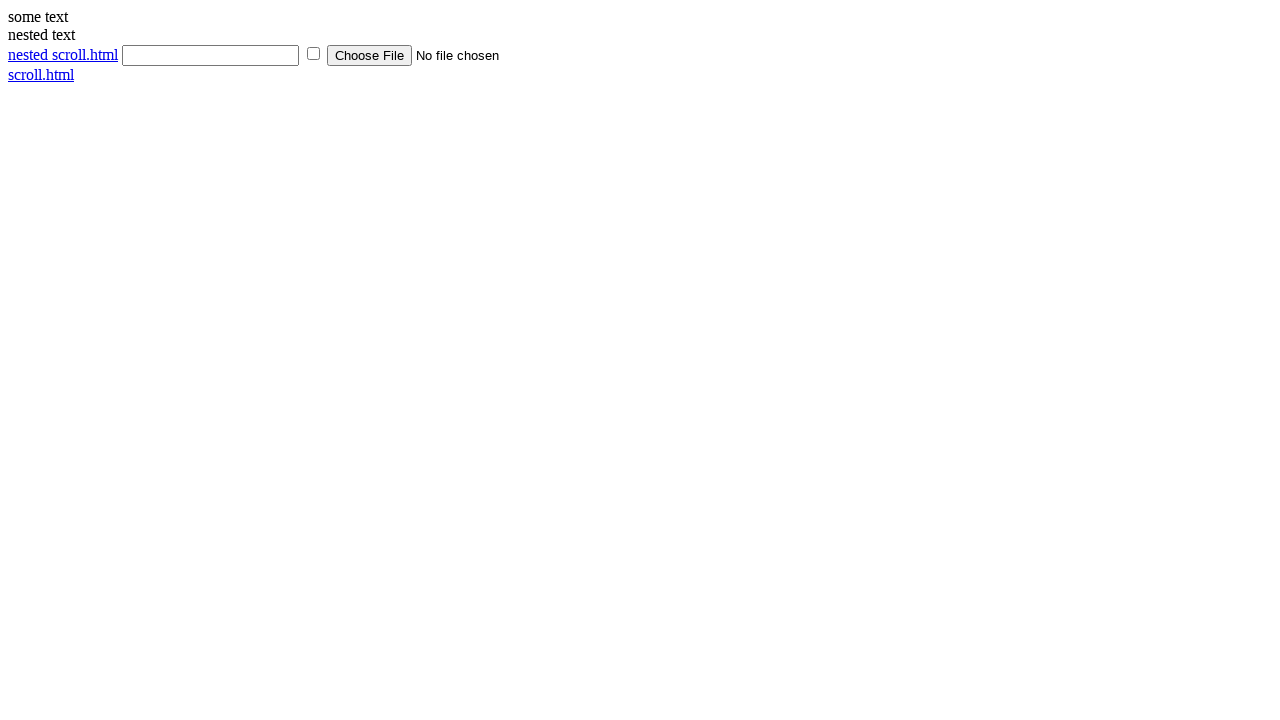

Retrieved text content from shadow DOM: 'some text'
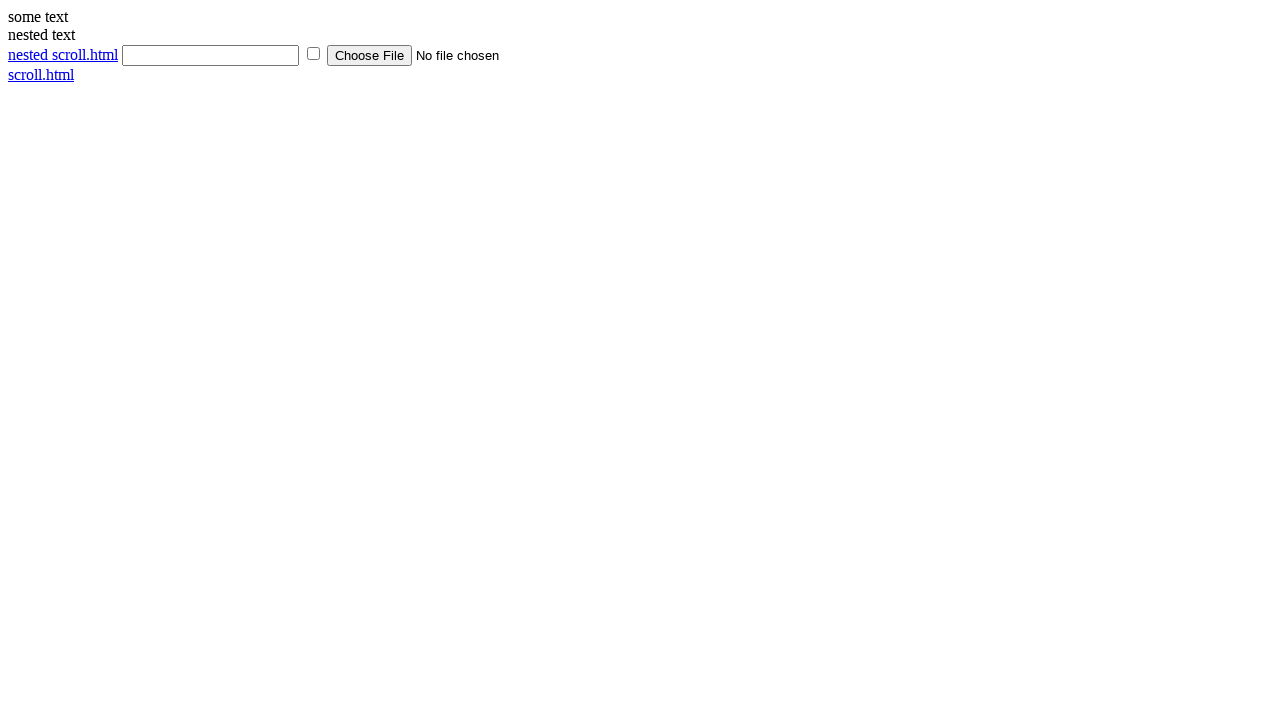

Verified shadow DOM text content matches expected value 'some text'
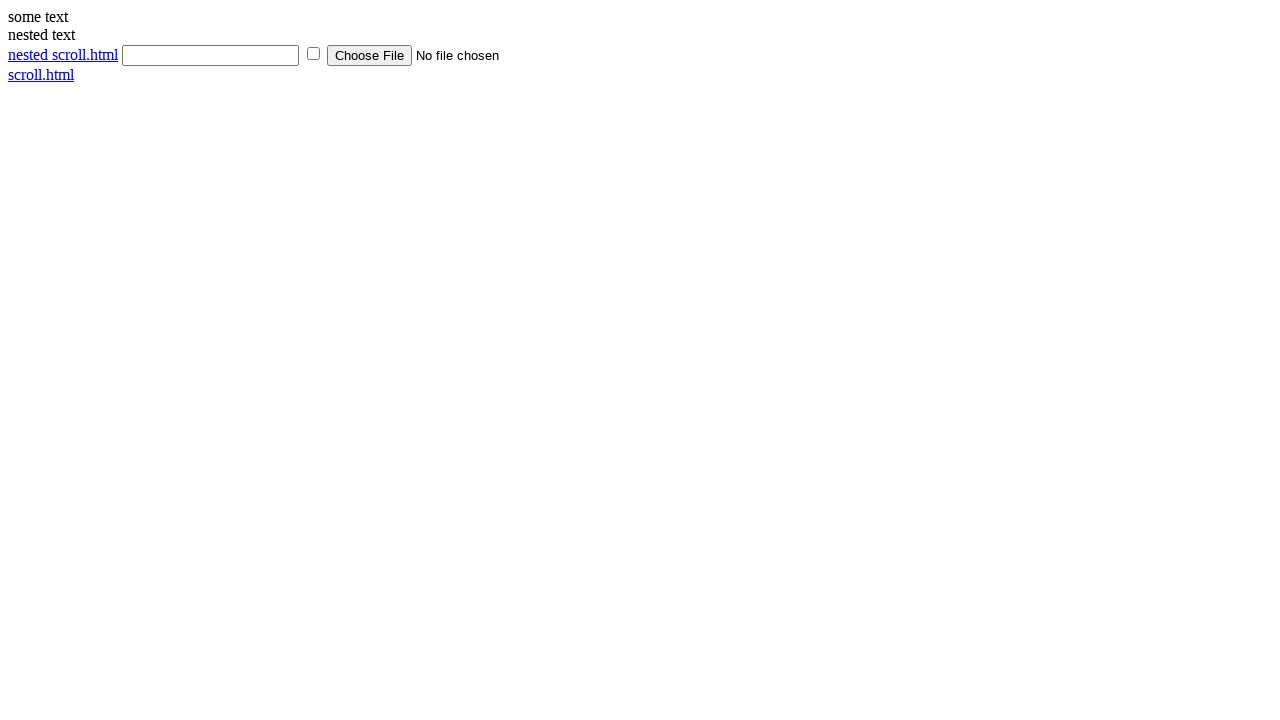

Retrieved text content from nested shadow DOM: 'nested text'
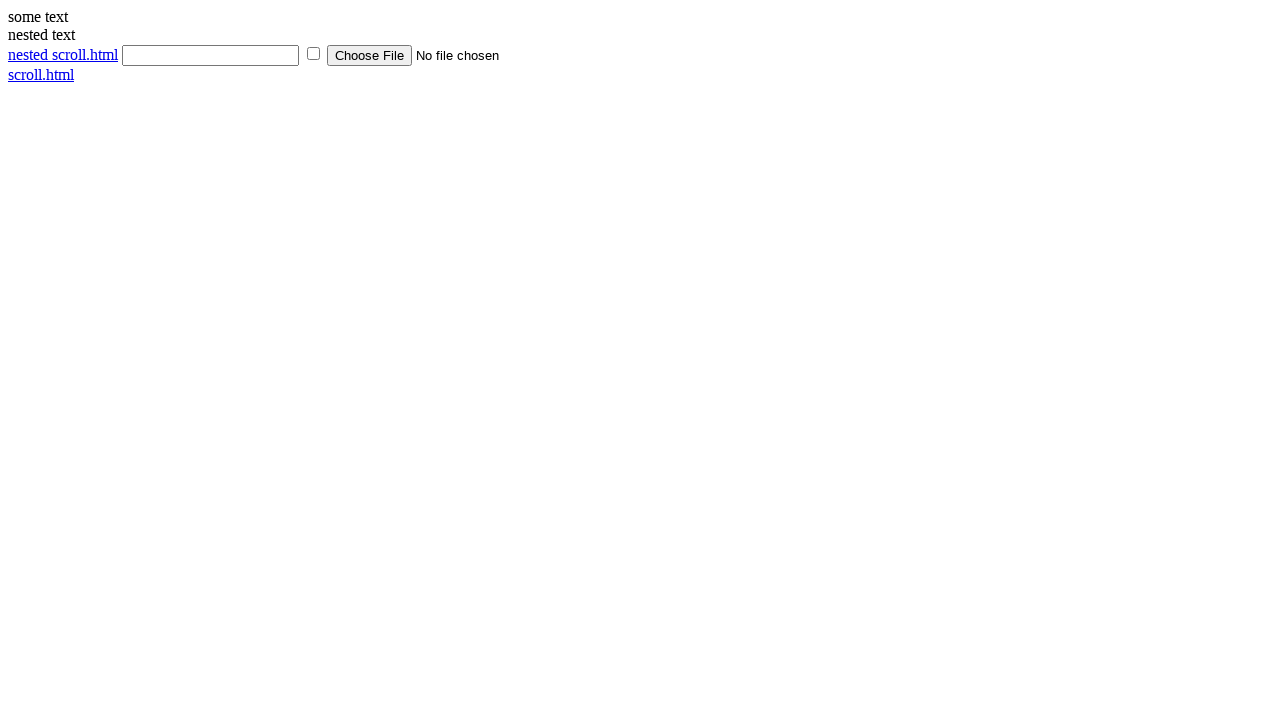

Verified nested shadow DOM text content matches expected value 'nested text'
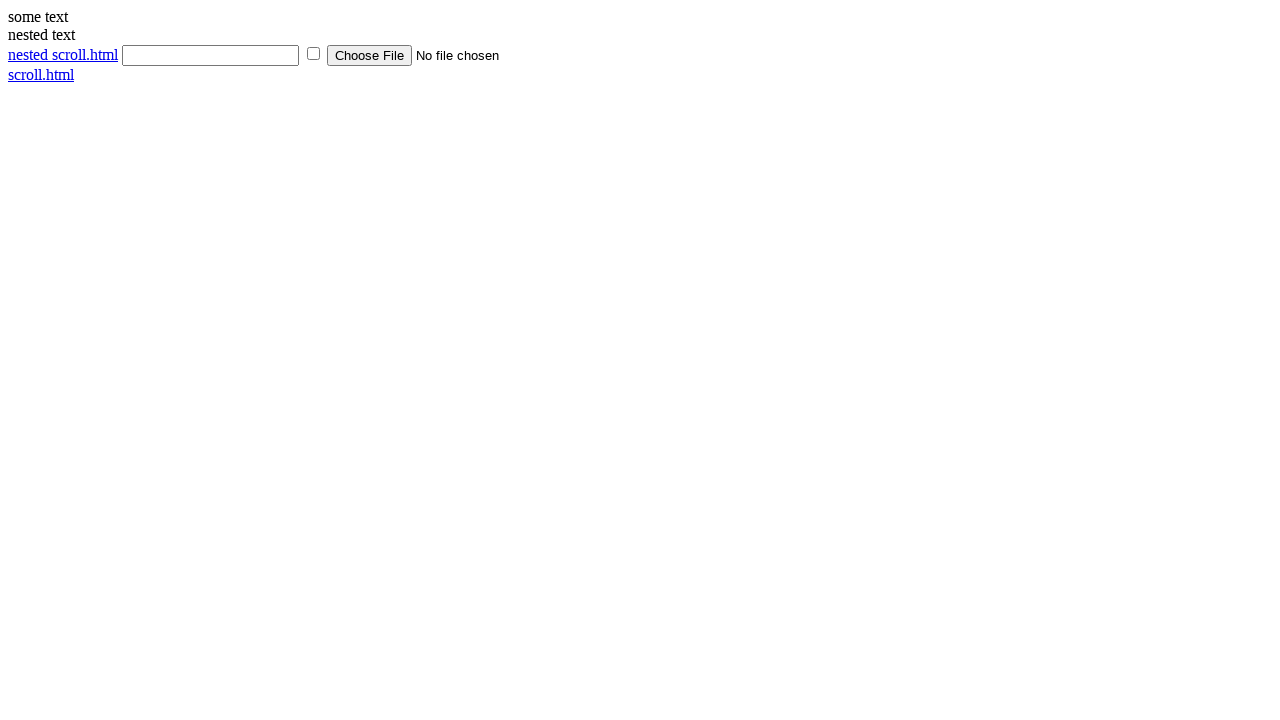

Located checkbox element in shadow DOM
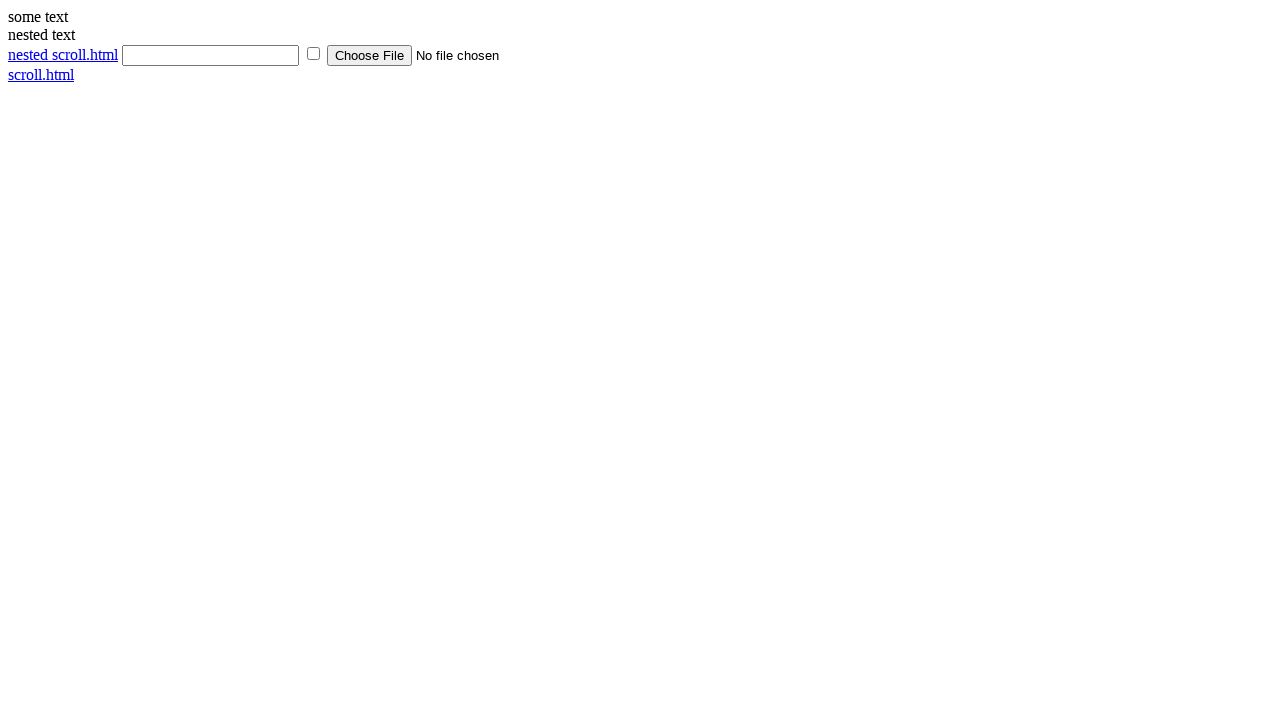

Verified checkbox in shadow DOM is unchecked
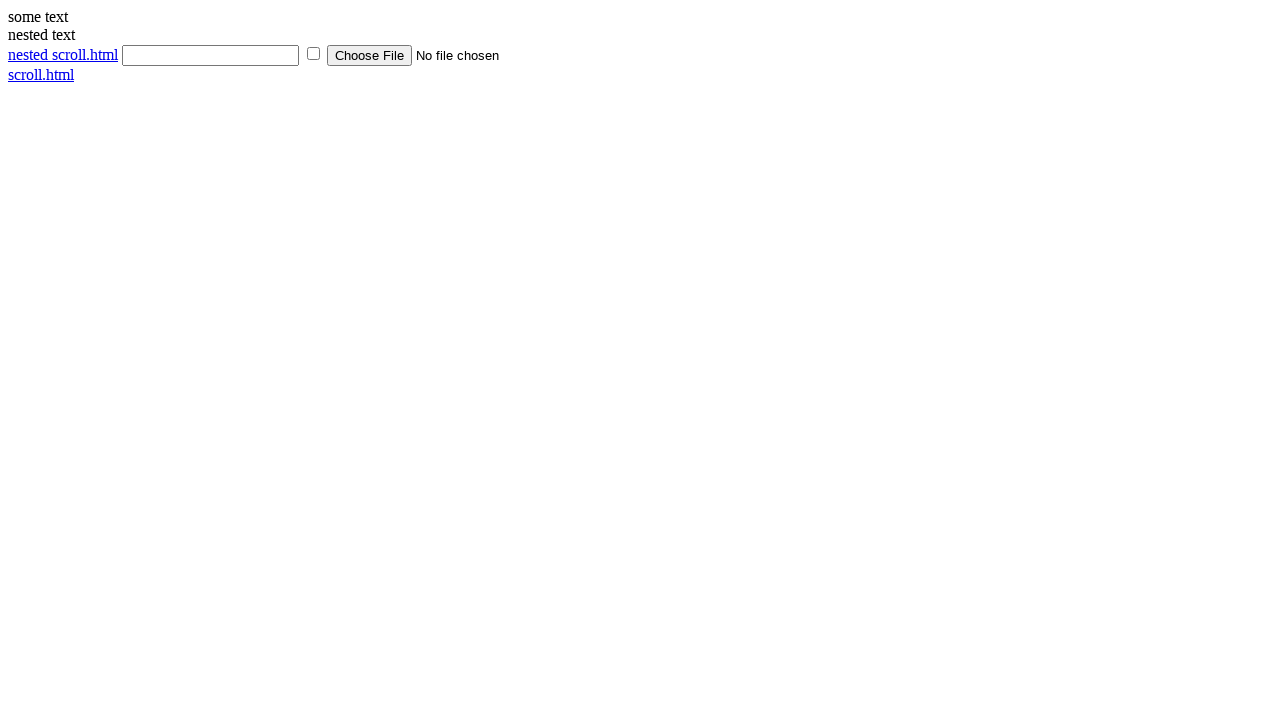

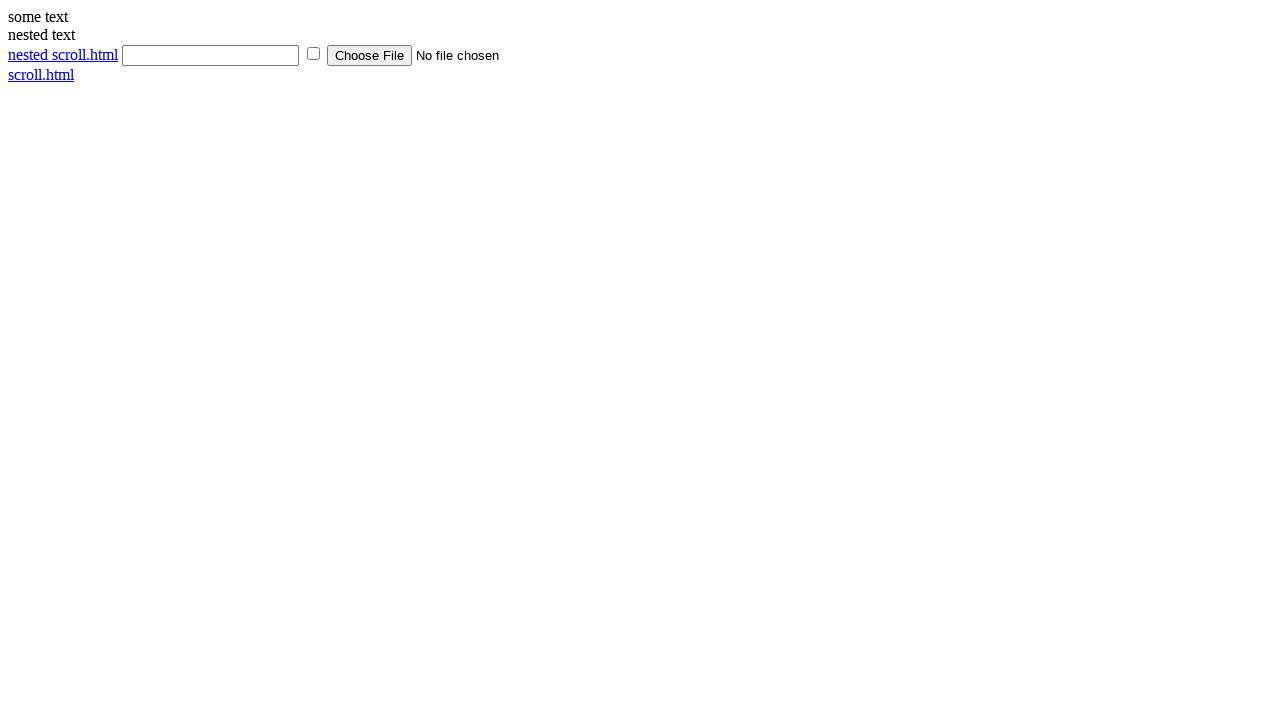